Tests JavaScript alert handling including normal alerts, confirm dialogs, and prompt dialogs by accepting, dismissing, and entering text

Starting URL: https://the-internet.herokuapp.com/javascript_alerts

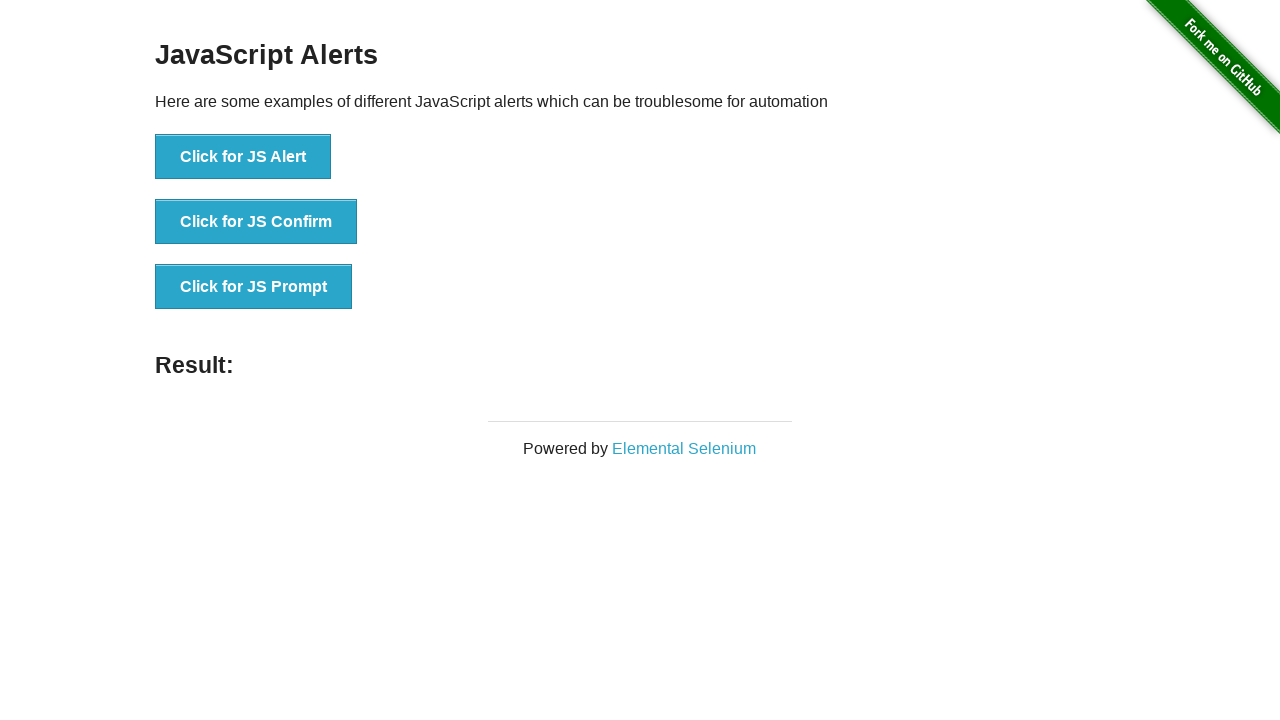

Clicked button to open normal alert at (243, 157) on li:nth-of-type(1) > button
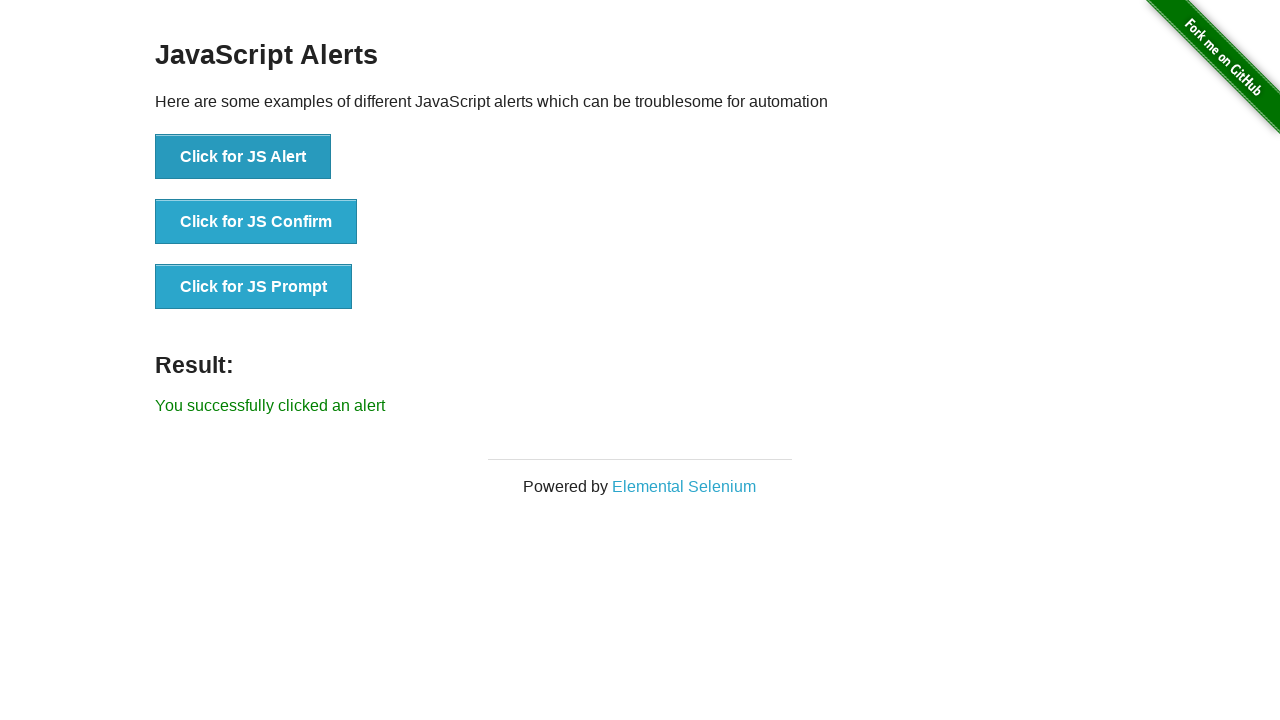

Set up dialog handler to accept normal alert
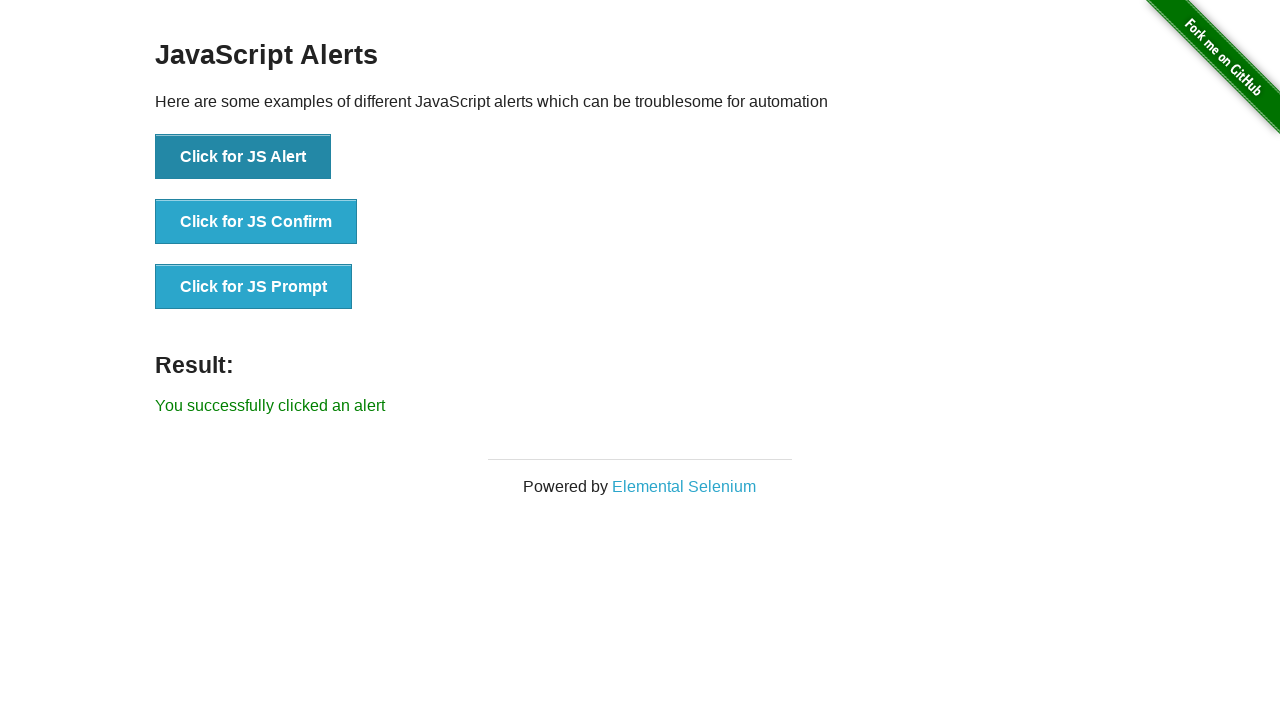

Waited for normal alert to be accepted
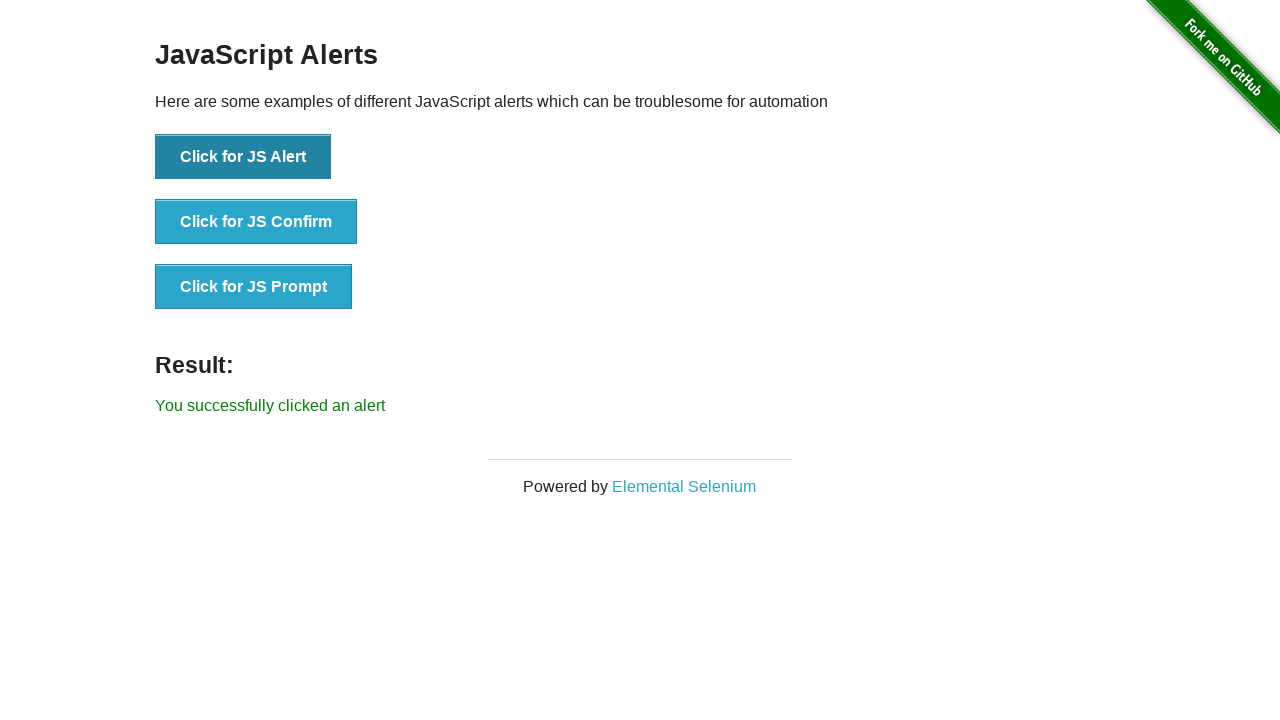

Clicked button to open confirm dialog at (256, 222) on li:nth-of-type(2) > button
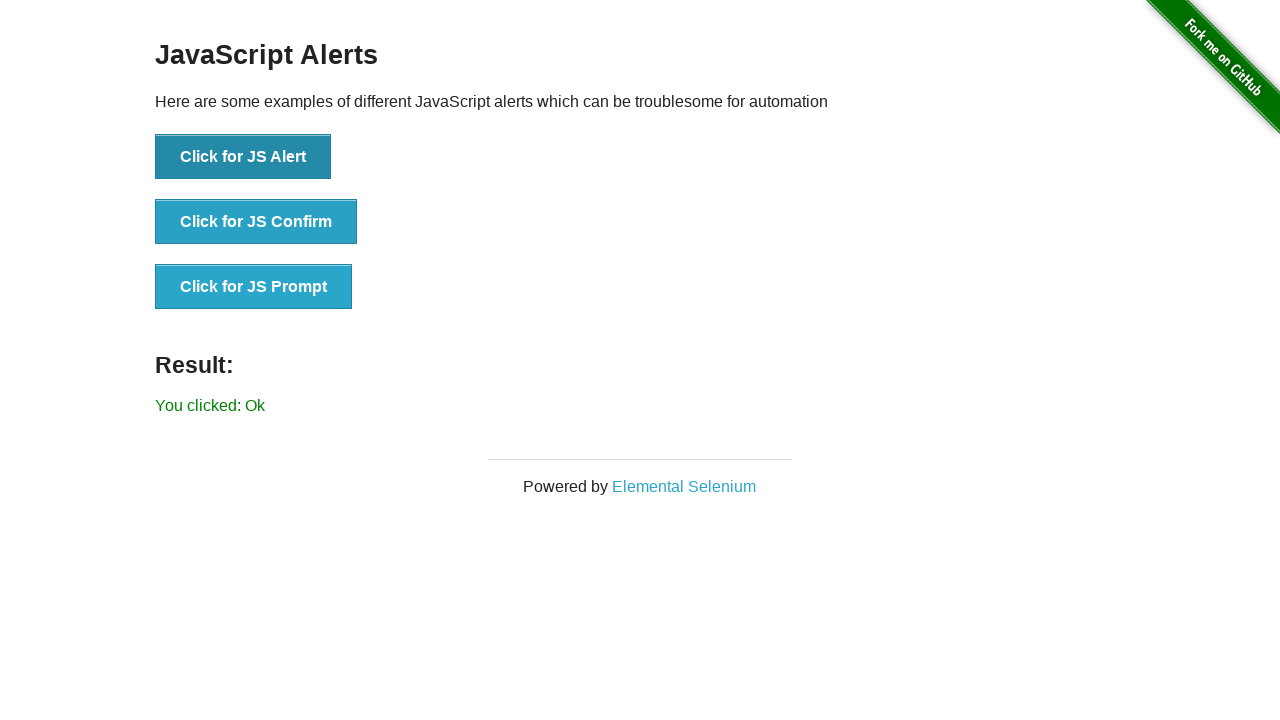

Set up dialog handler to dismiss confirm dialog
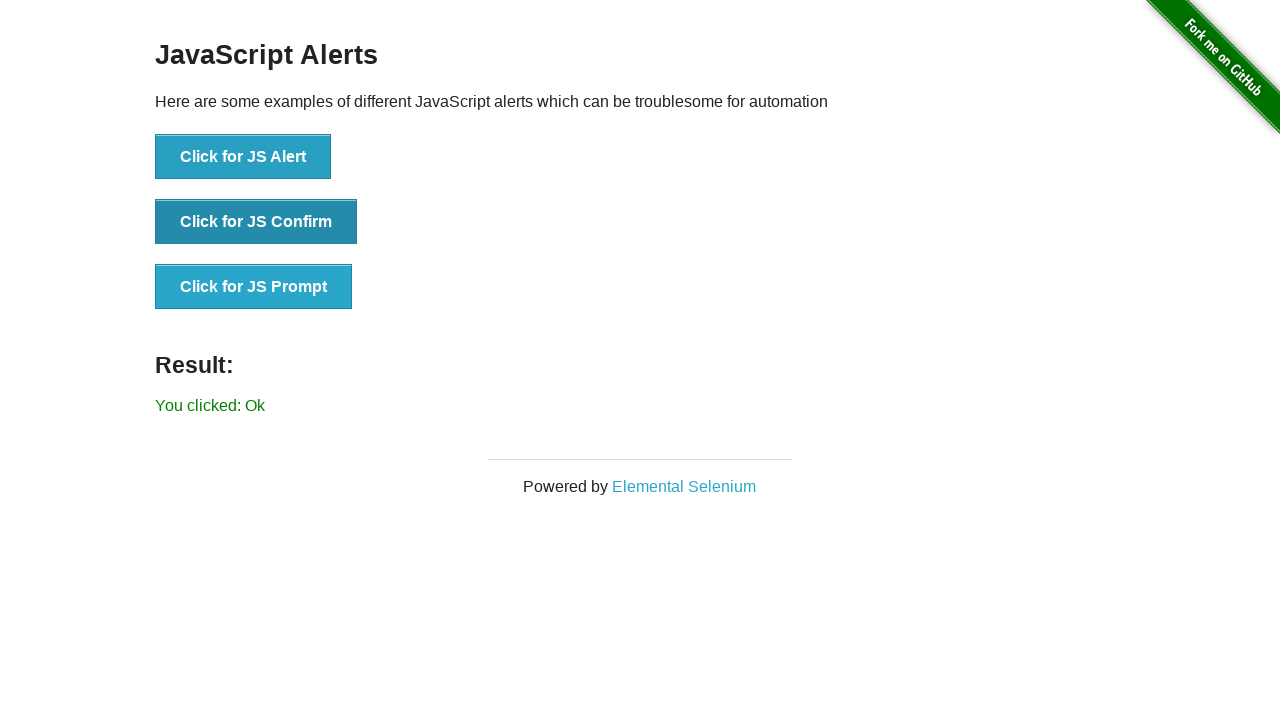

Waited for confirm dialog to be dismissed
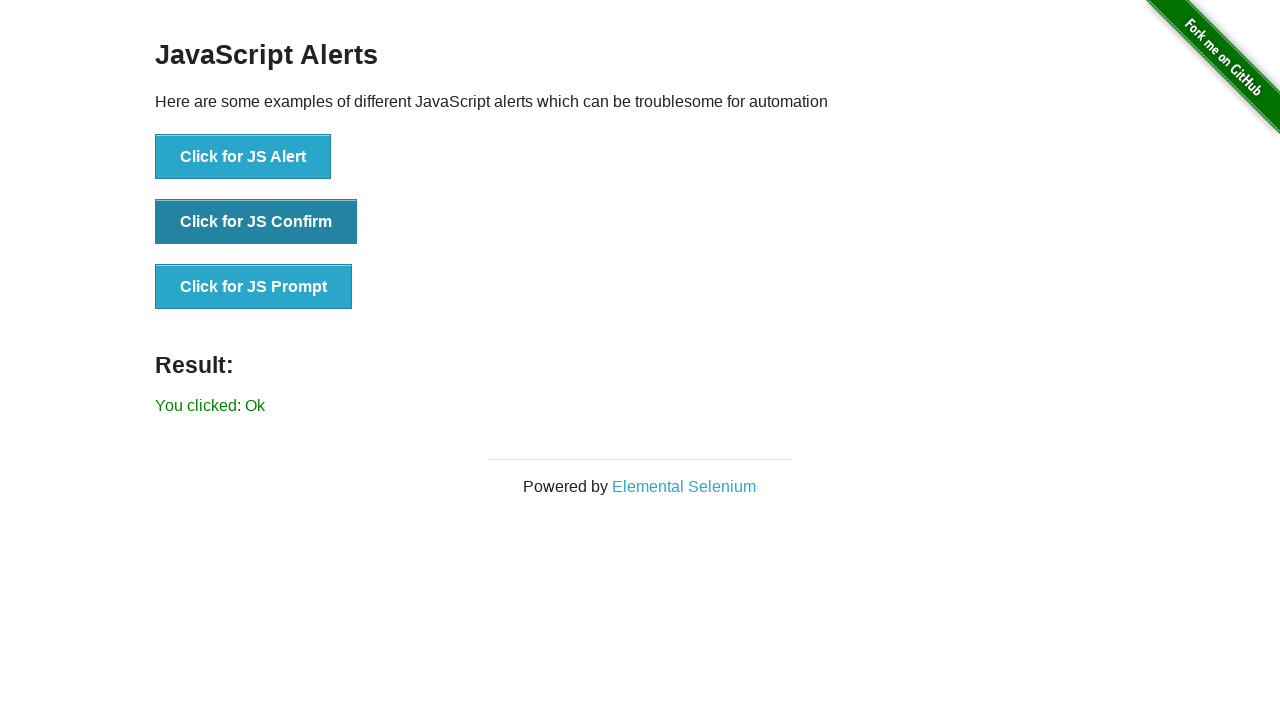

Clicked button to open prompt dialog at (254, 287) on li:nth-of-type(3) > button
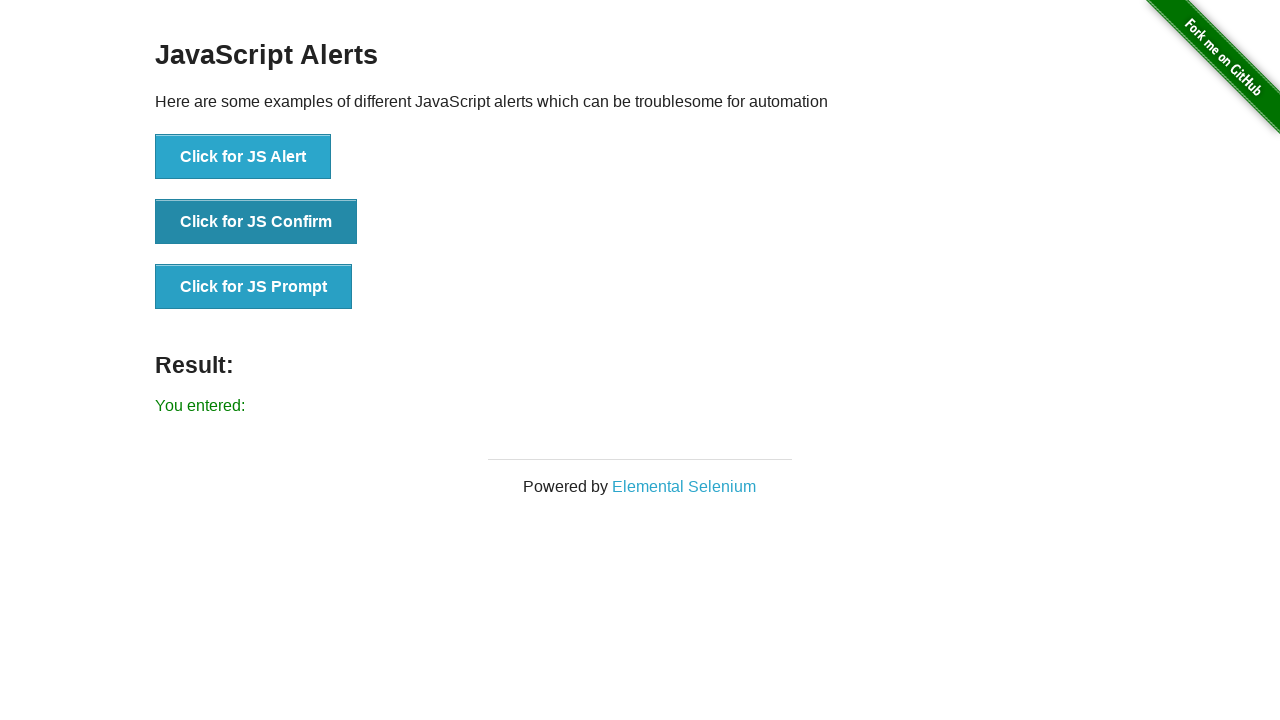

Set up dialog handler to accept prompt dialog with text 'Test Automation'
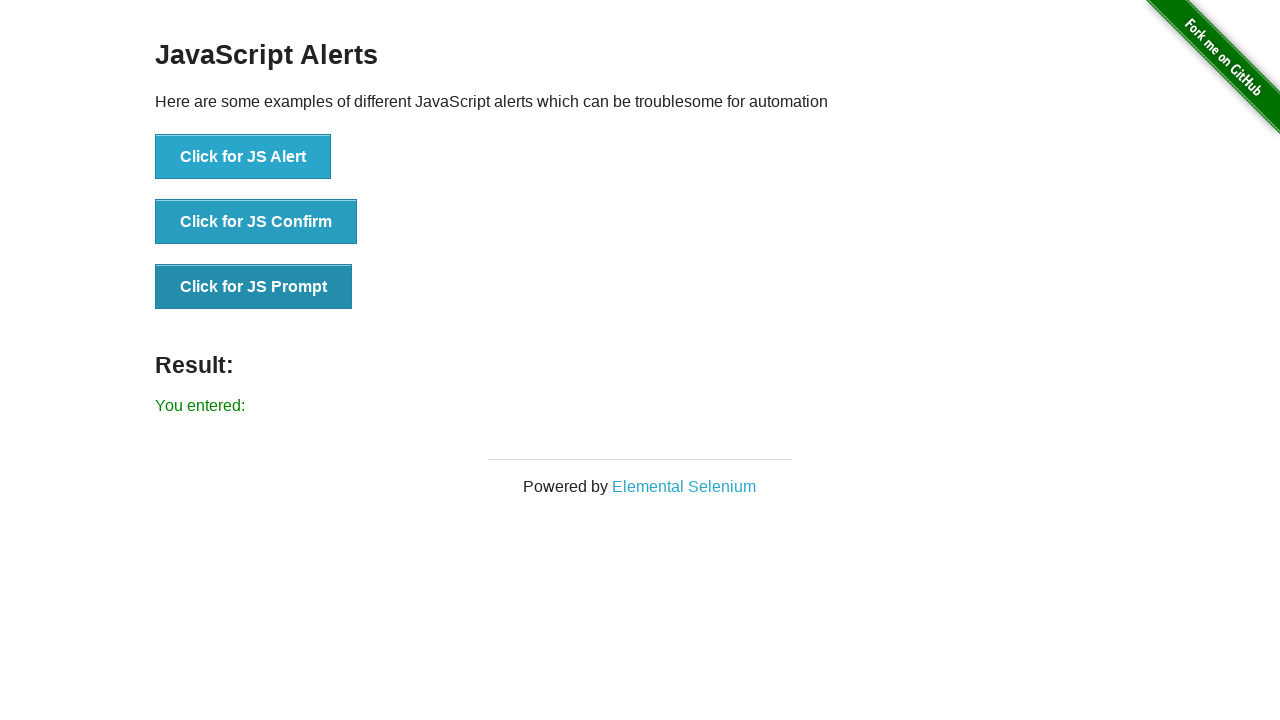

Waited for prompt dialog to be accepted with entered text
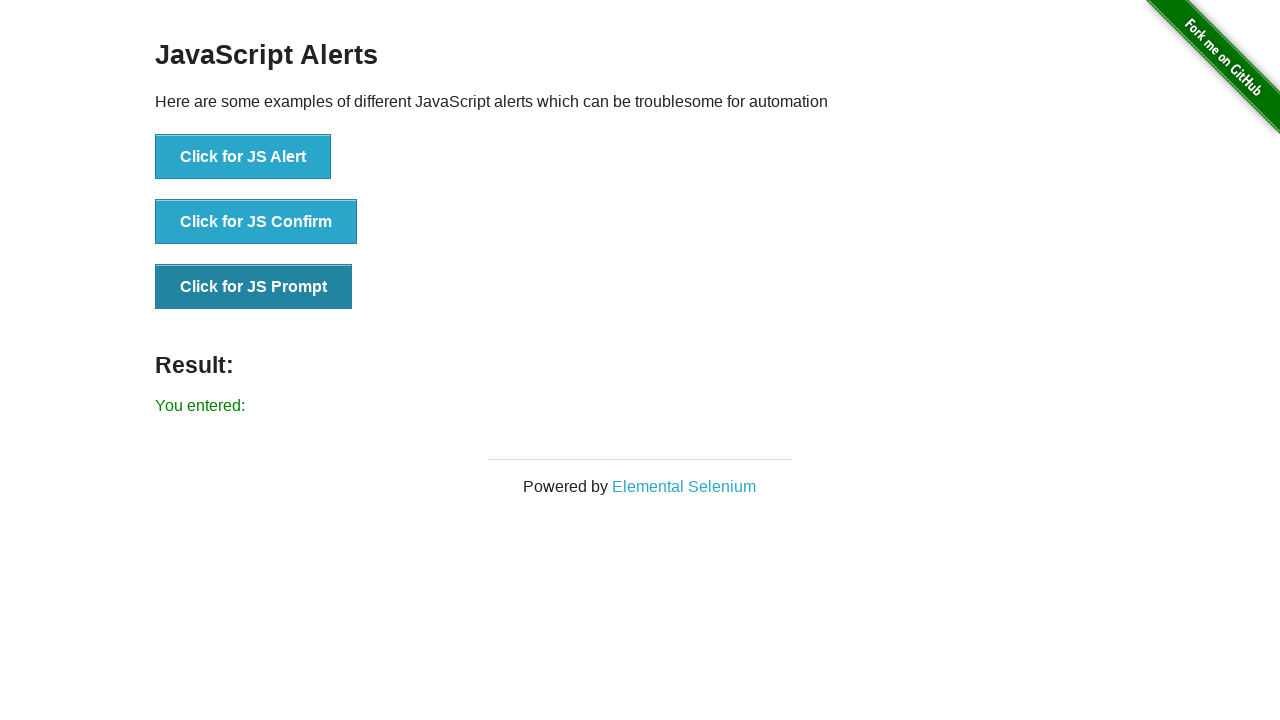

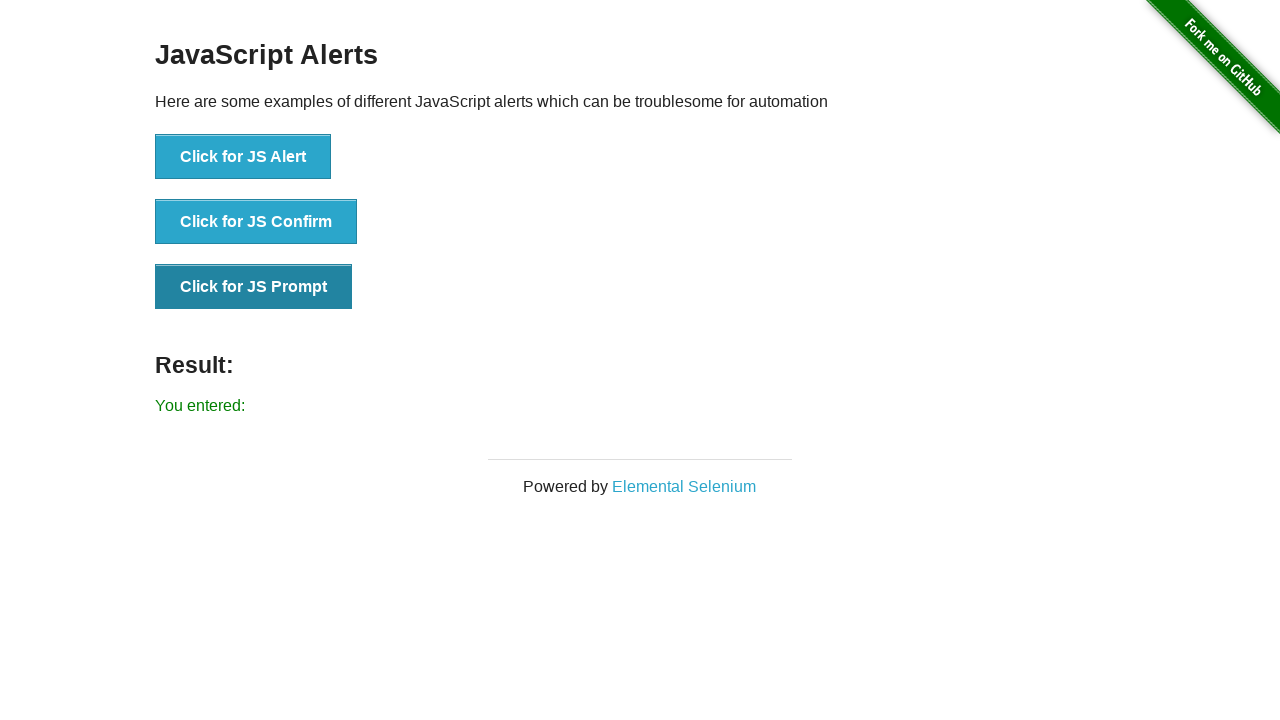